Tests a passenger dropdown selector by opening it, incrementing adult, child, and infant counts multiple times using click buttons, then closing the dropdown

Starting URL: https://rahulshettyacademy.com/dropdownsPractise/

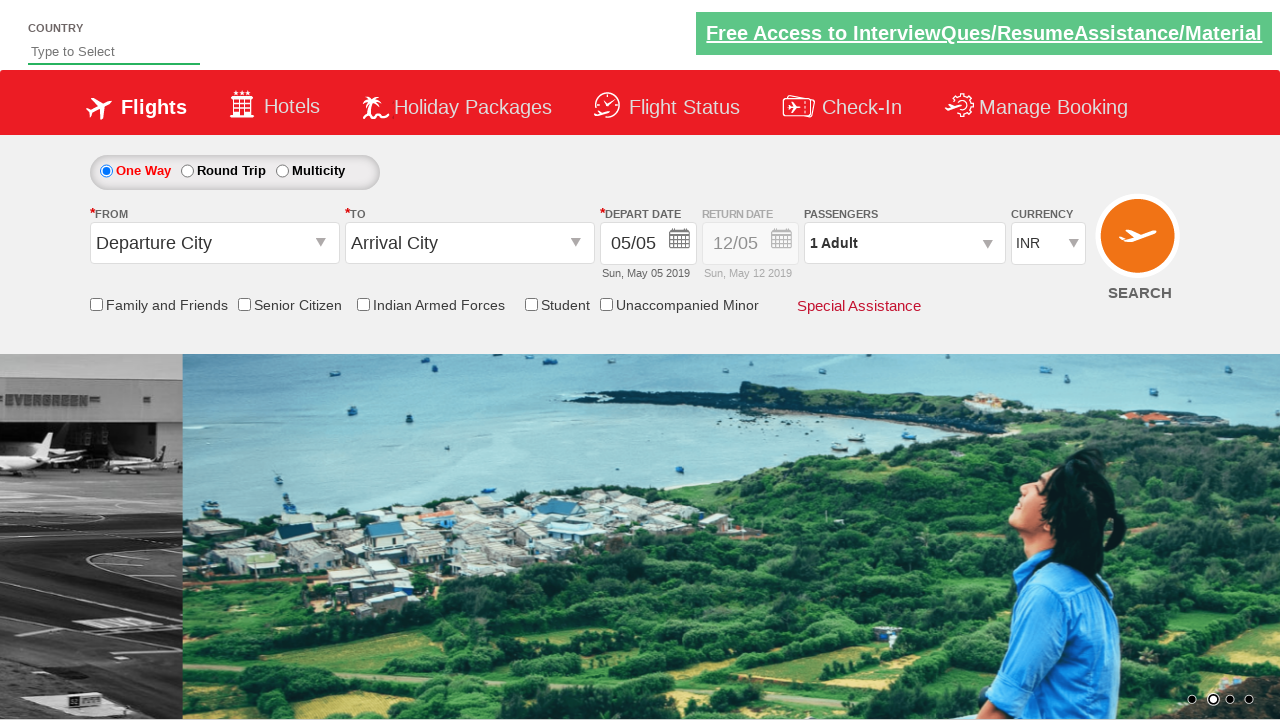

Opened passenger dropdown selector at (904, 243) on #divpaxinfo
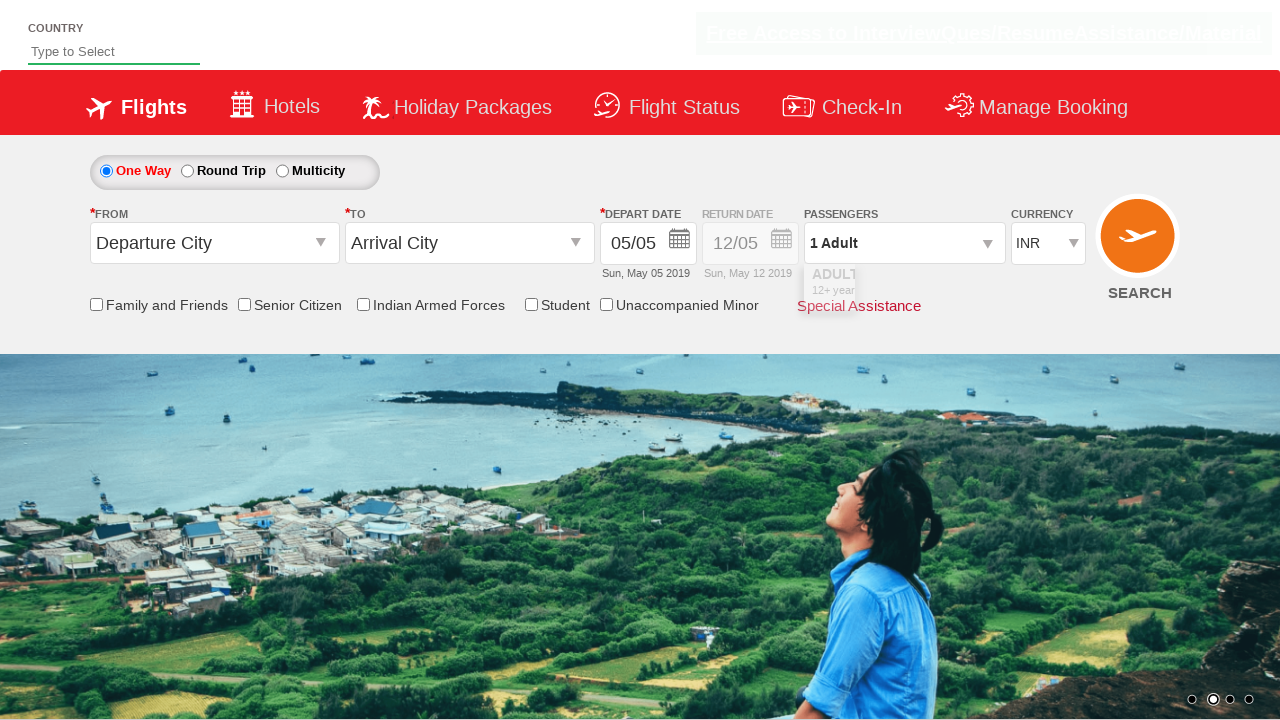

Incremented adult count at (982, 288) on #hrefIncAdt
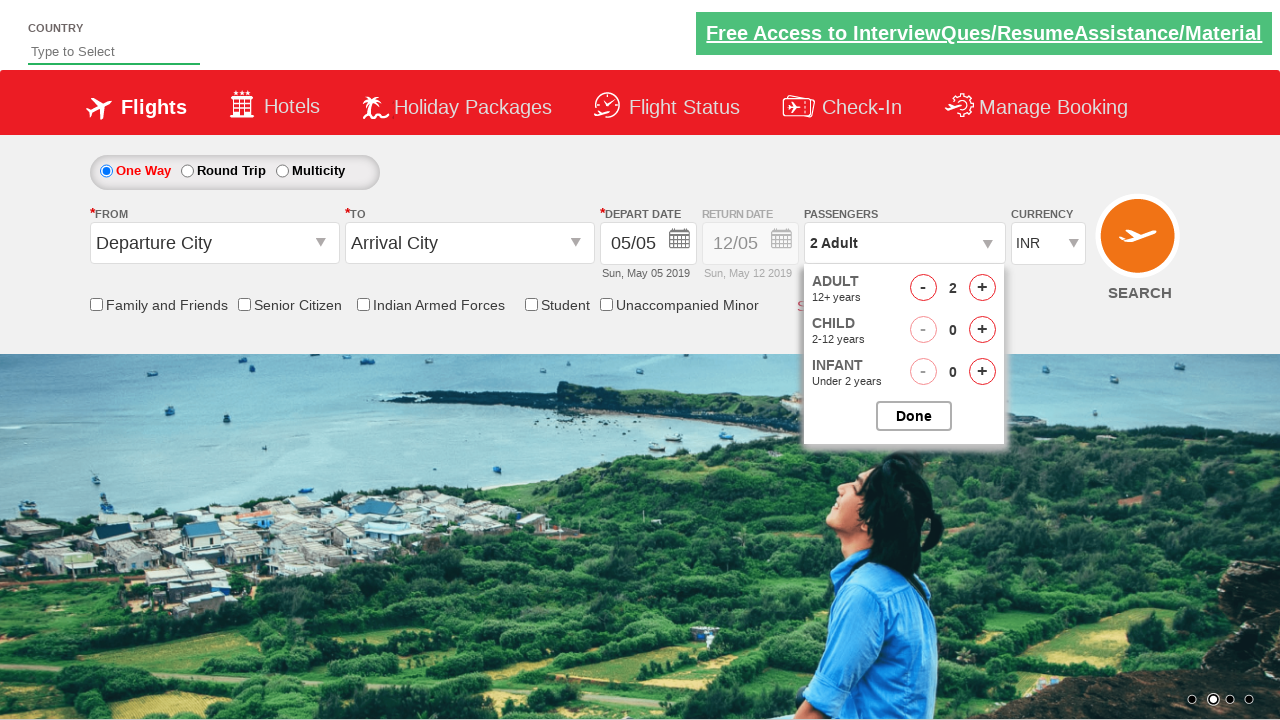

Incremented adult count at (982, 288) on #hrefIncAdt
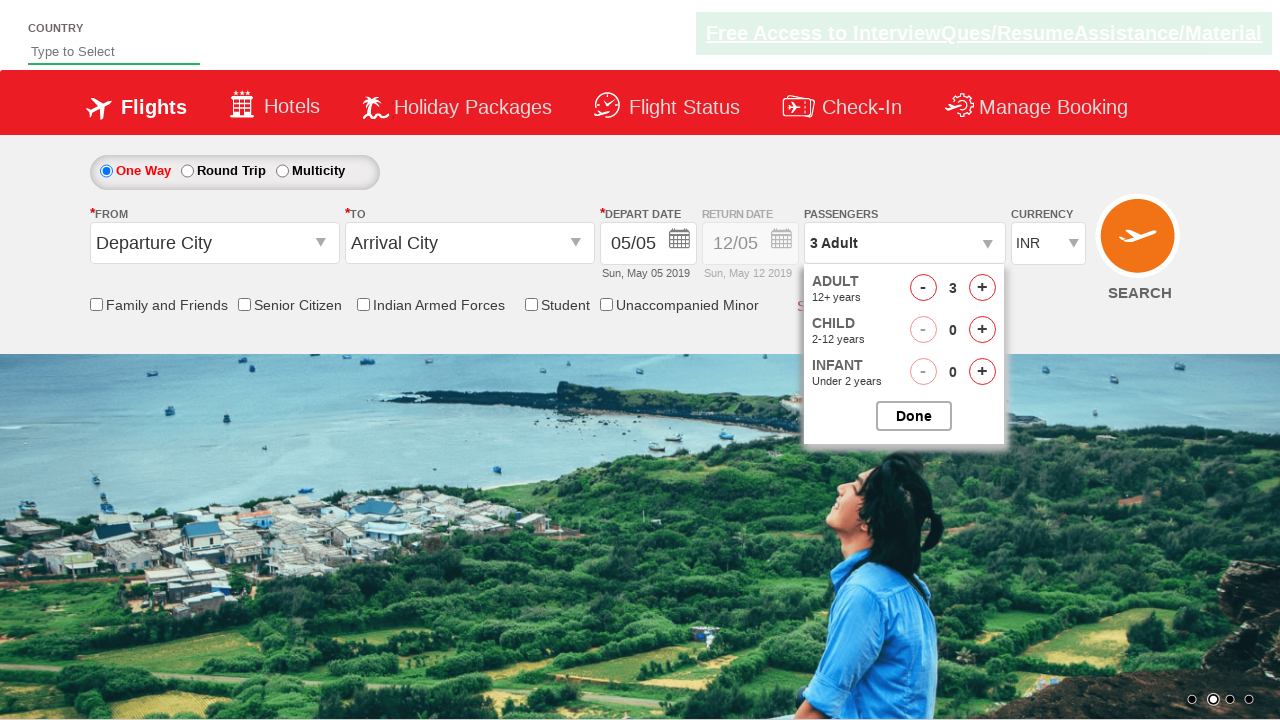

Incremented adult count at (982, 288) on #hrefIncAdt
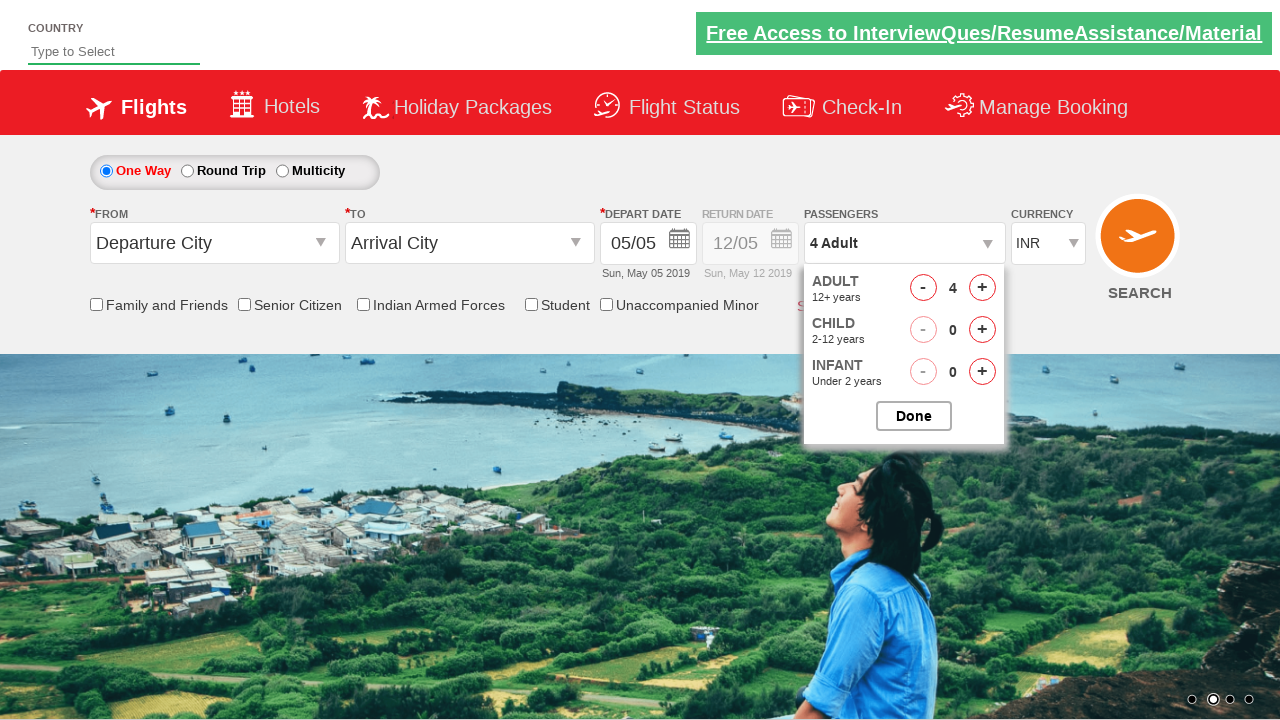

Incremented adult count at (982, 288) on #hrefIncAdt
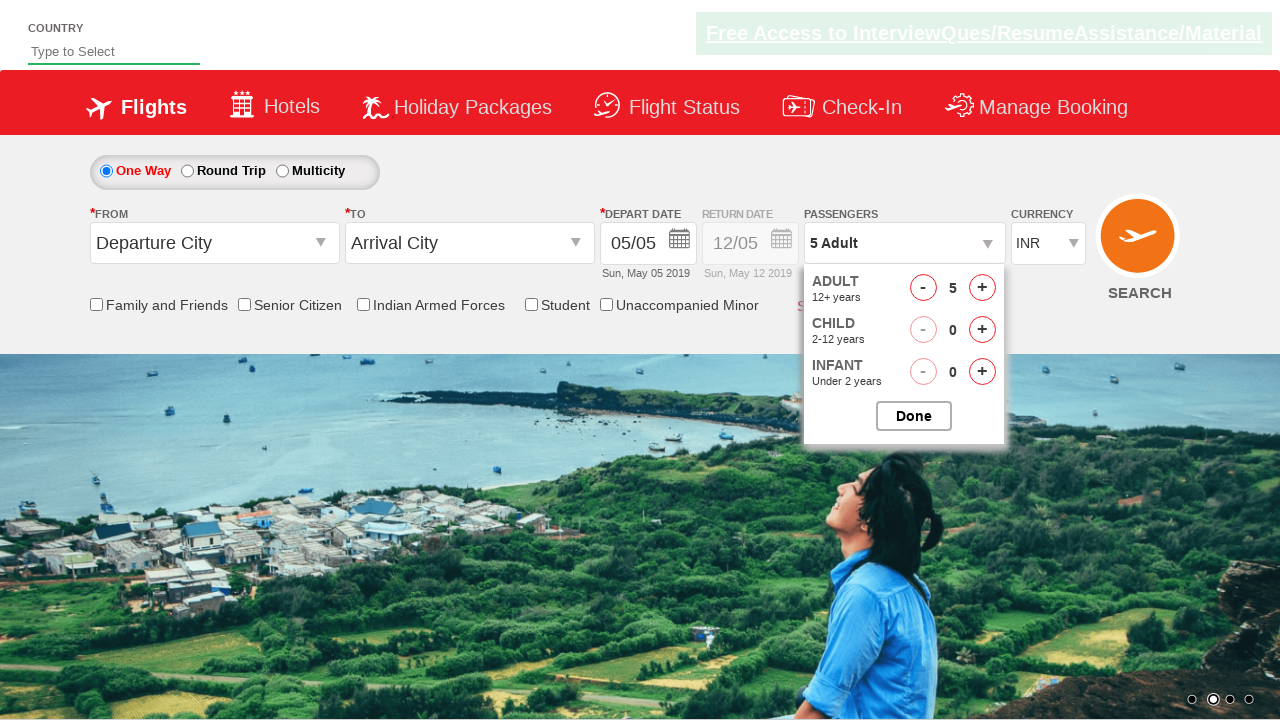

Incremented child count at (982, 330) on #hrefIncChd
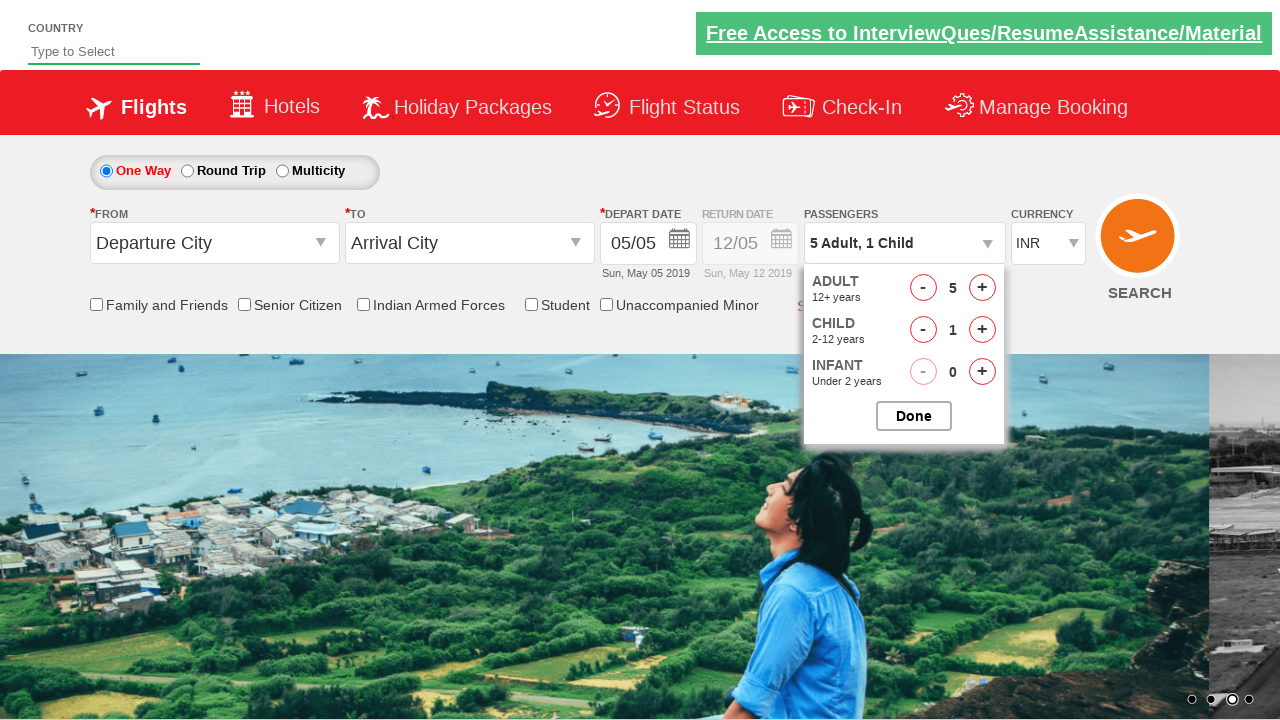

Incremented child count at (982, 330) on #hrefIncChd
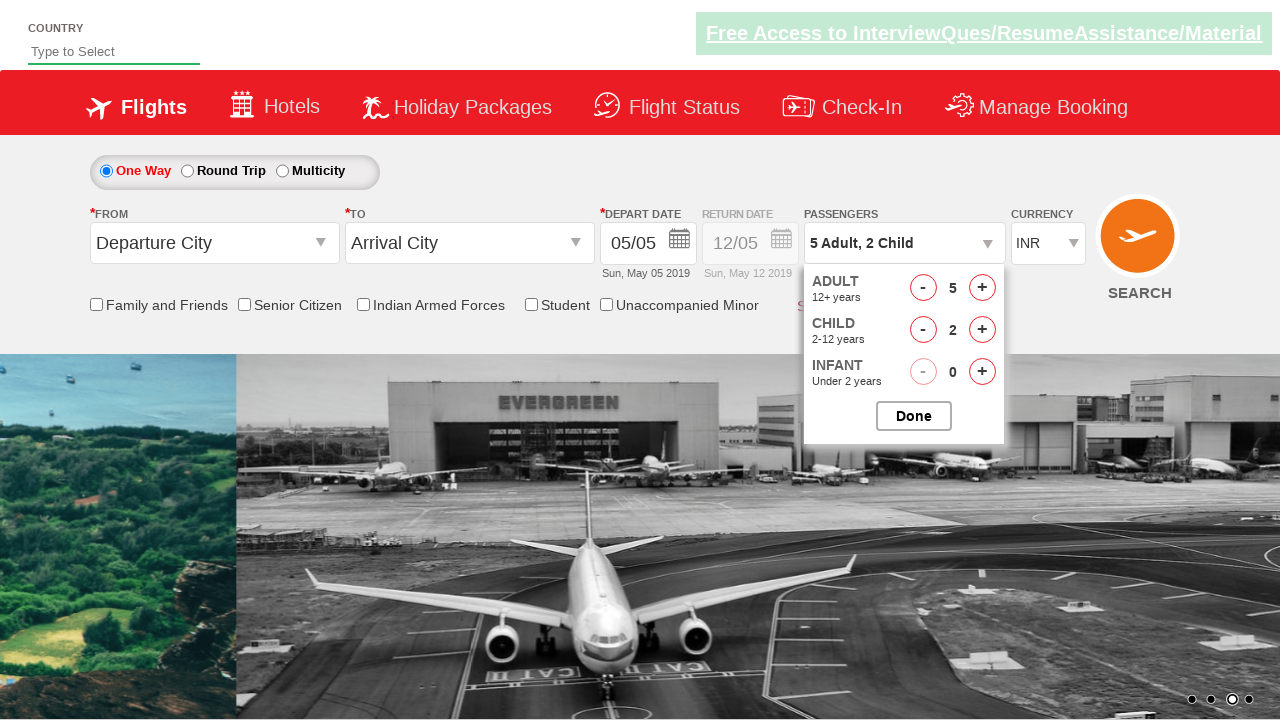

Incremented child count at (982, 330) on #hrefIncChd
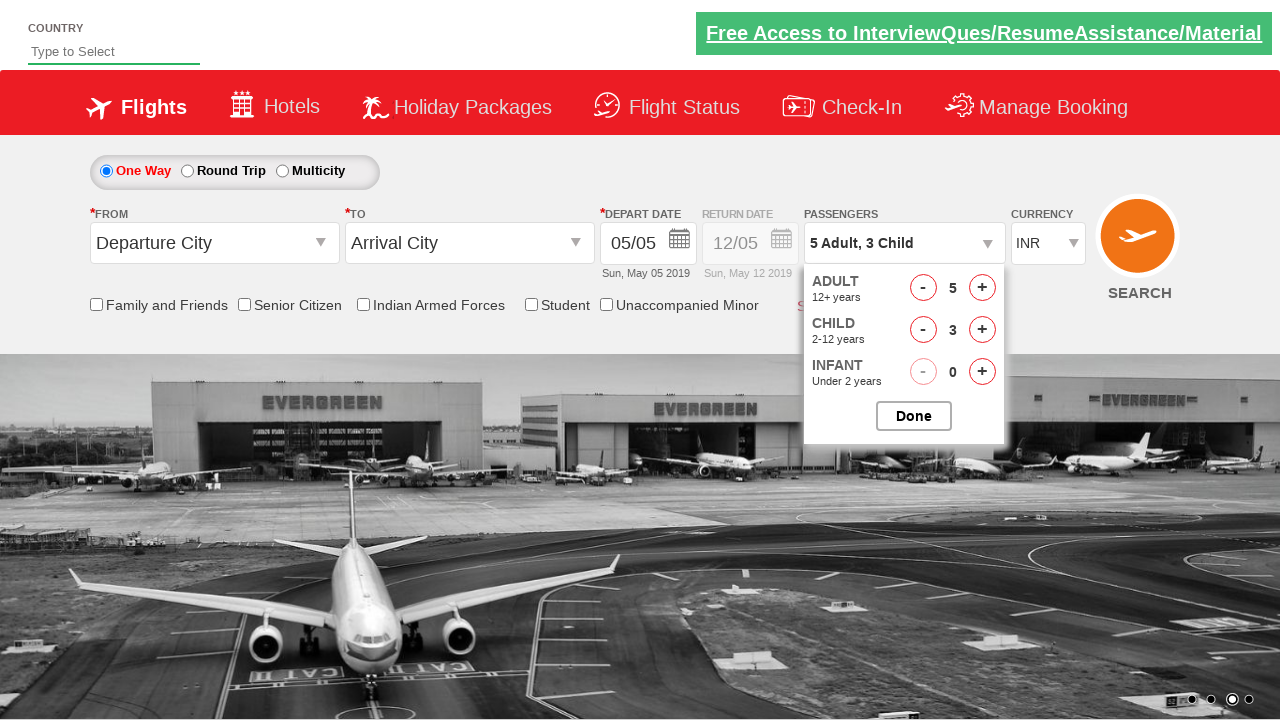

Incremented child count at (982, 330) on #hrefIncChd
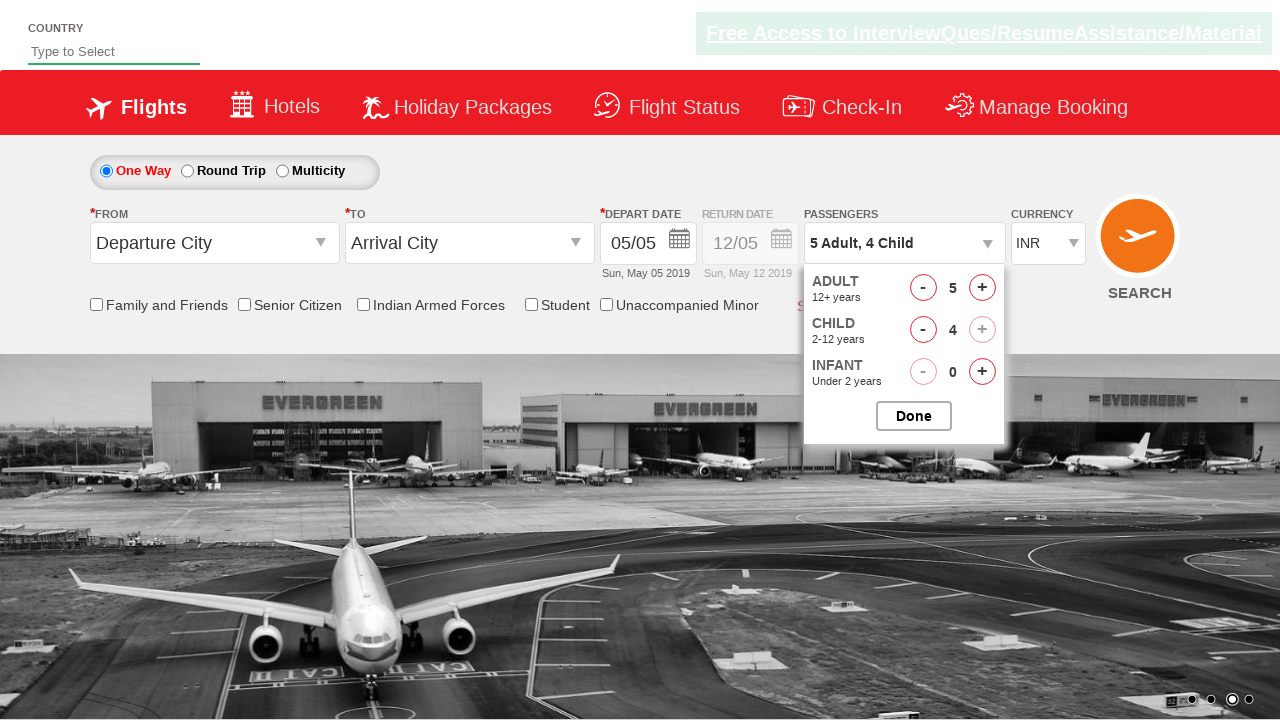

Incremented infant count at (982, 372) on #hrefIncInf
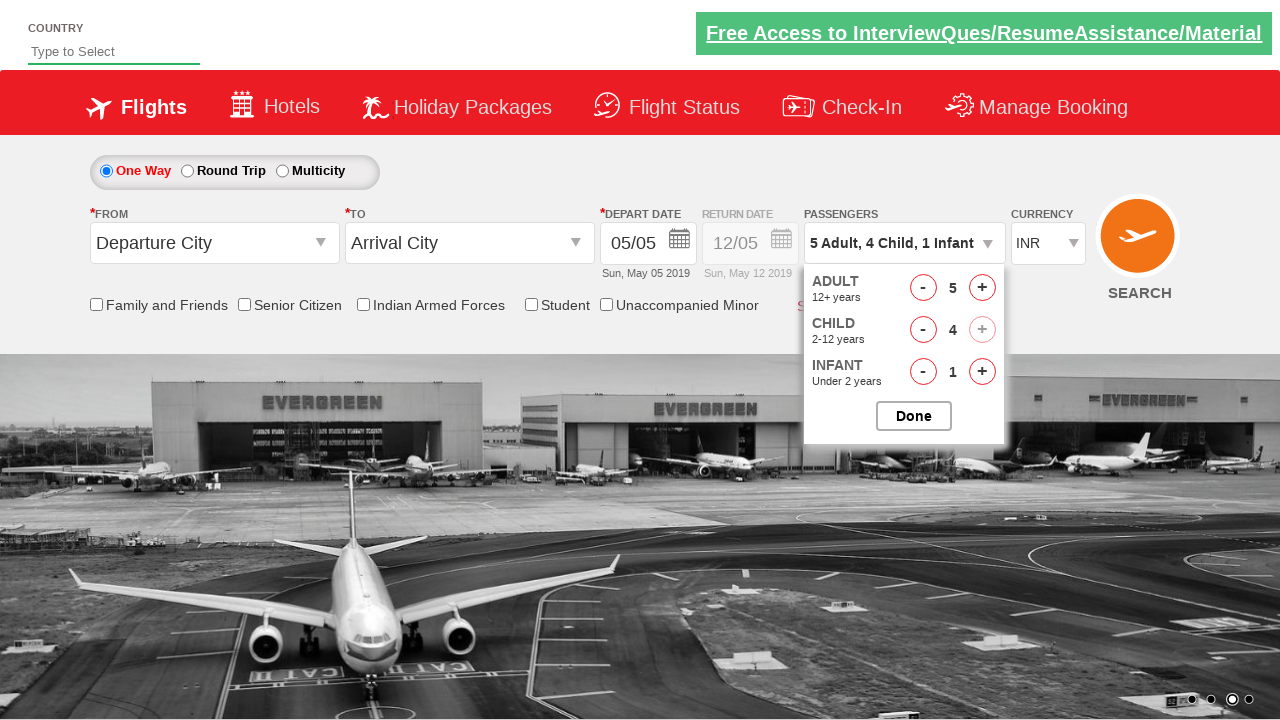

Incremented infant count at (982, 372) on #hrefIncInf
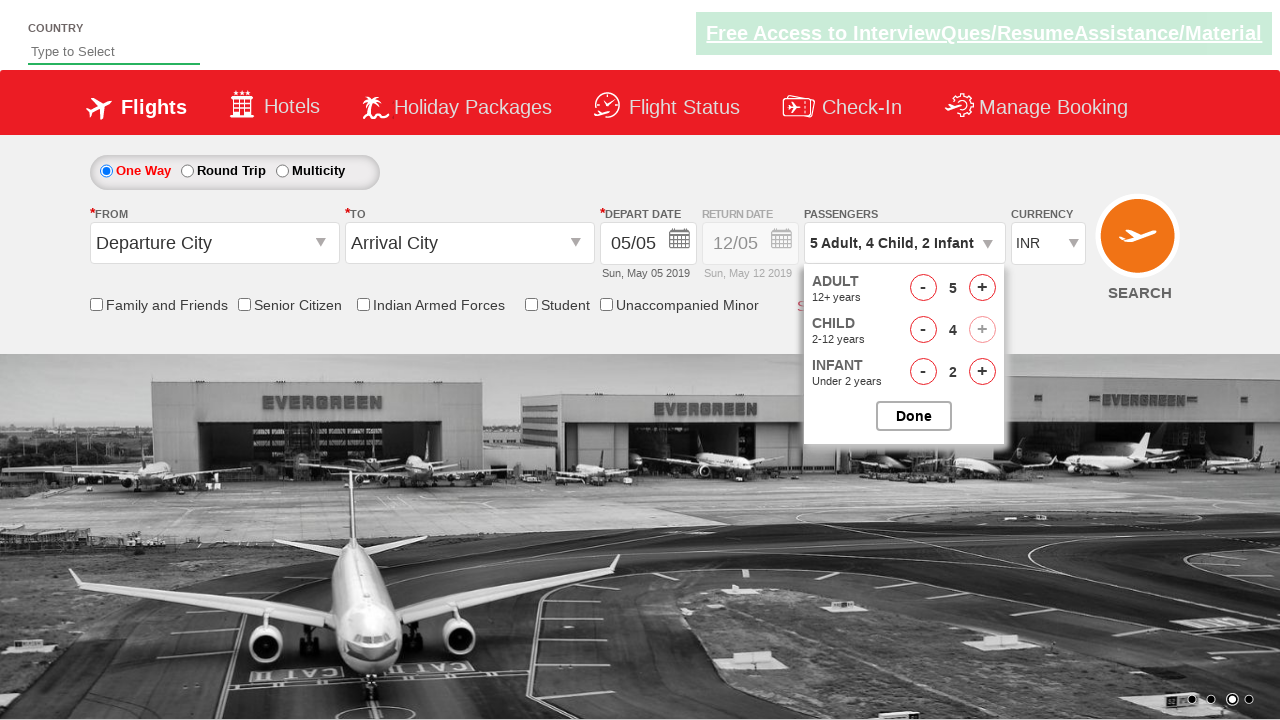

Incremented infant count at (982, 372) on #hrefIncInf
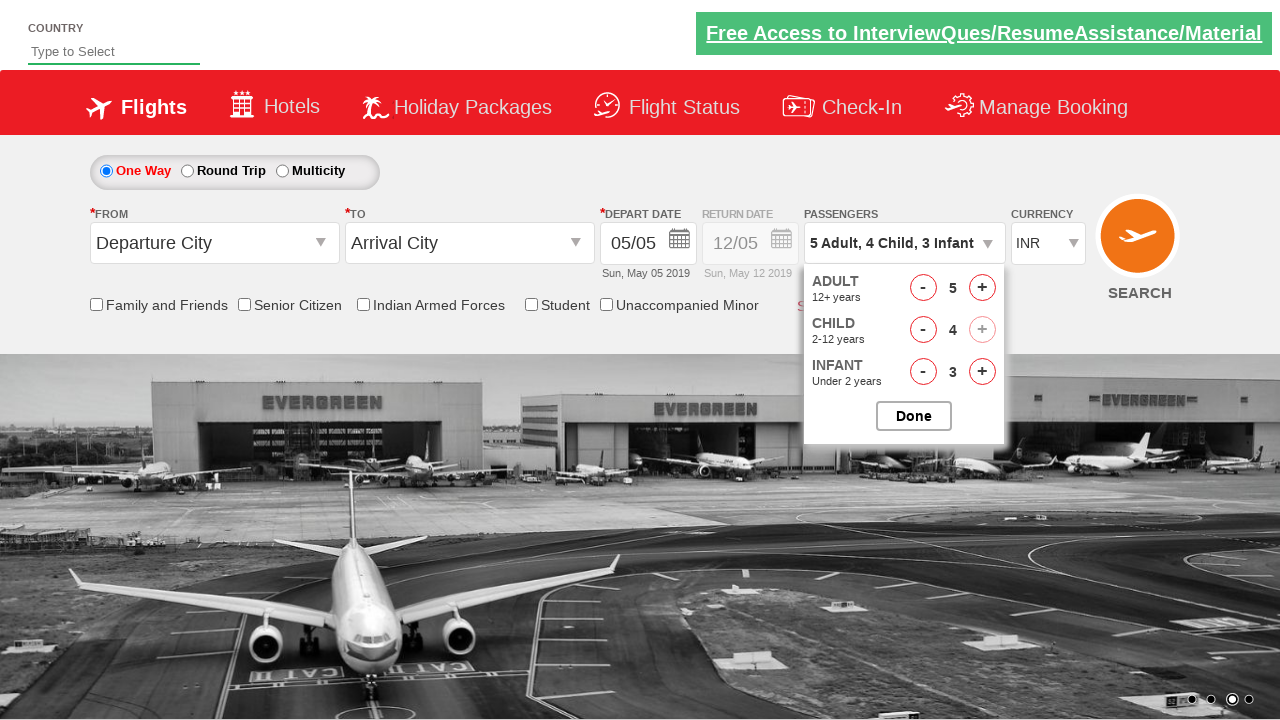

Incremented infant count at (982, 372) on #hrefIncInf
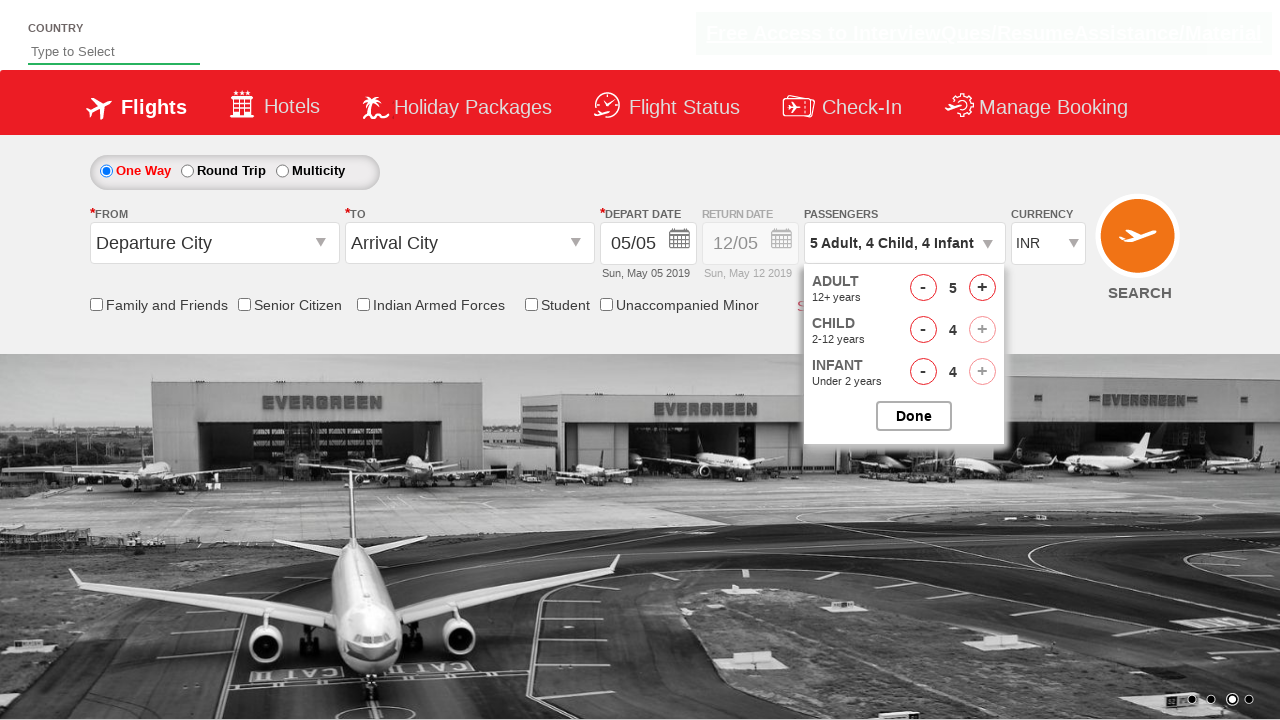

Closed passenger dropdown selector at (914, 416) on #btnclosepaxoption
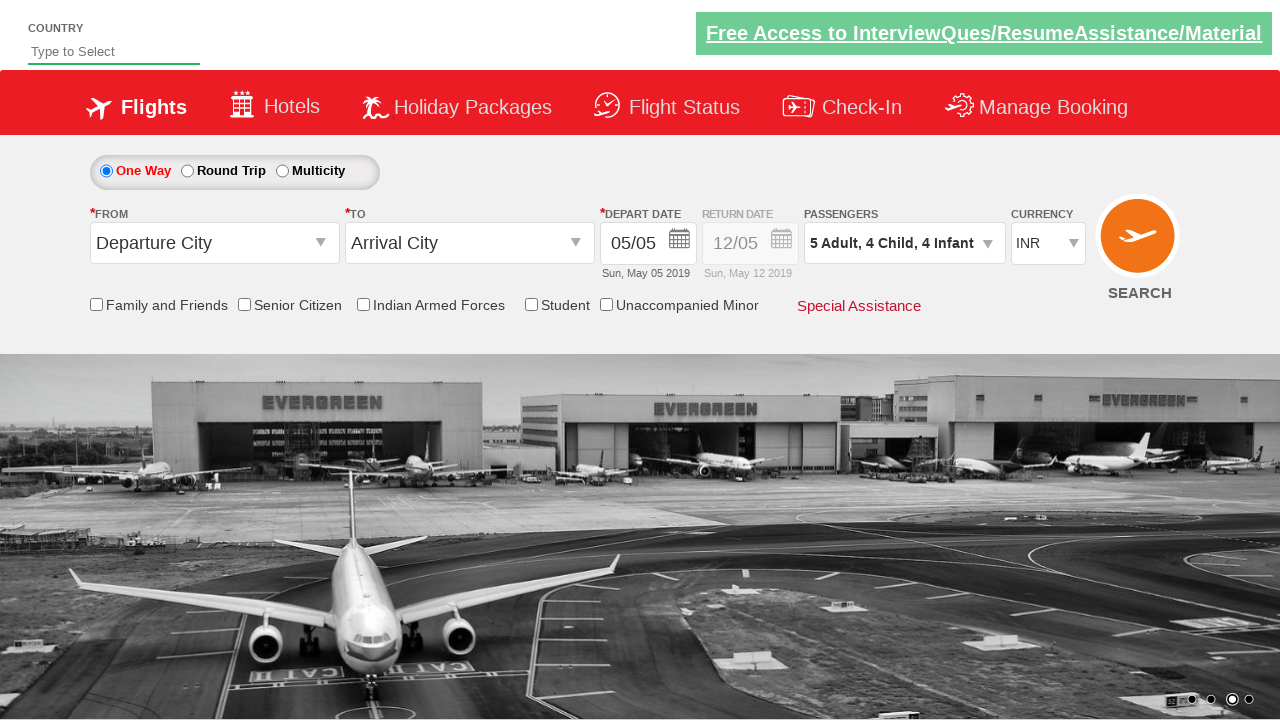

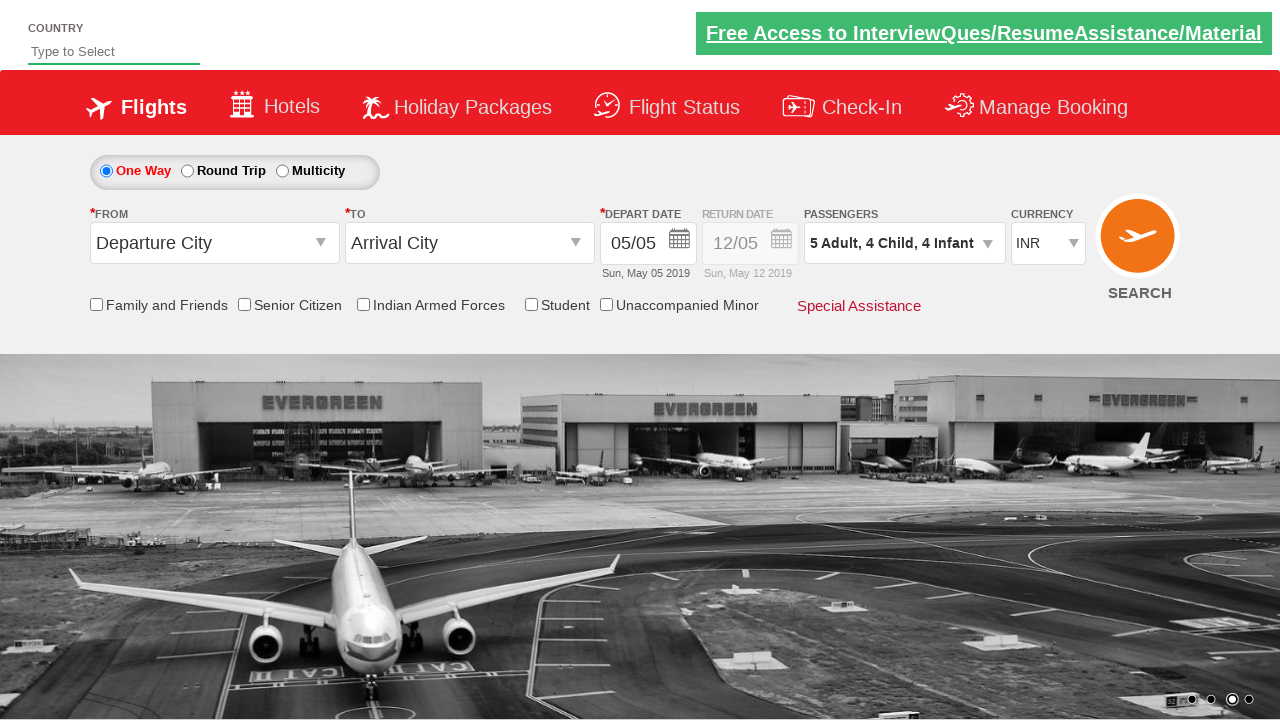